Tests filtering to display only completed items using the Completed filter link

Starting URL: https://demo.playwright.dev/todomvc

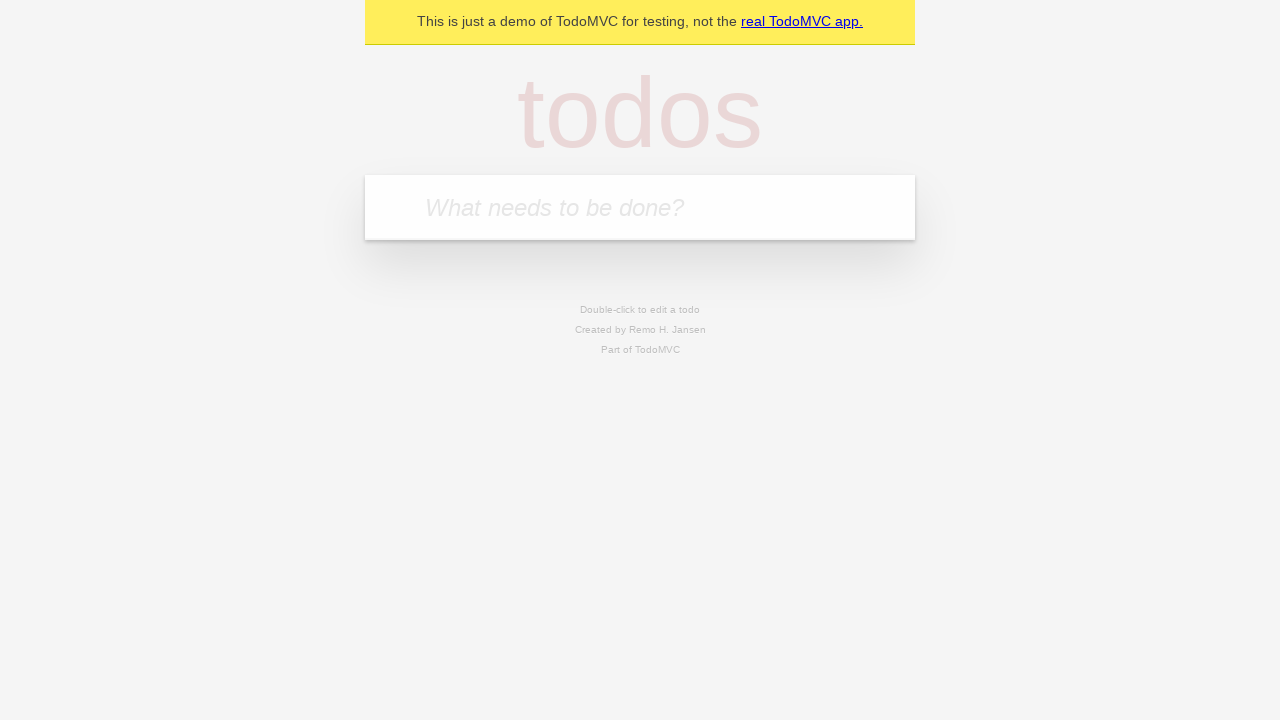

Filled todo input with 'buy some cheese' on internal:attr=[placeholder="What needs to be done?"i]
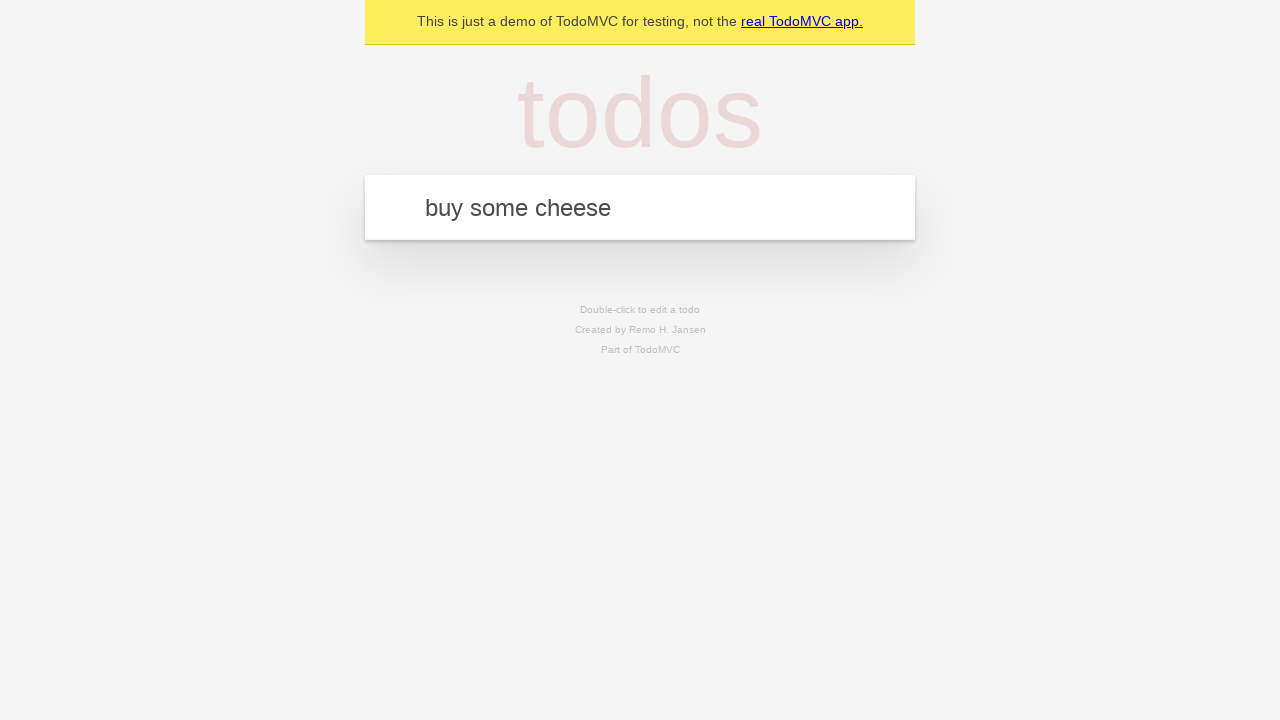

Pressed Enter to add first todo on internal:attr=[placeholder="What needs to be done?"i]
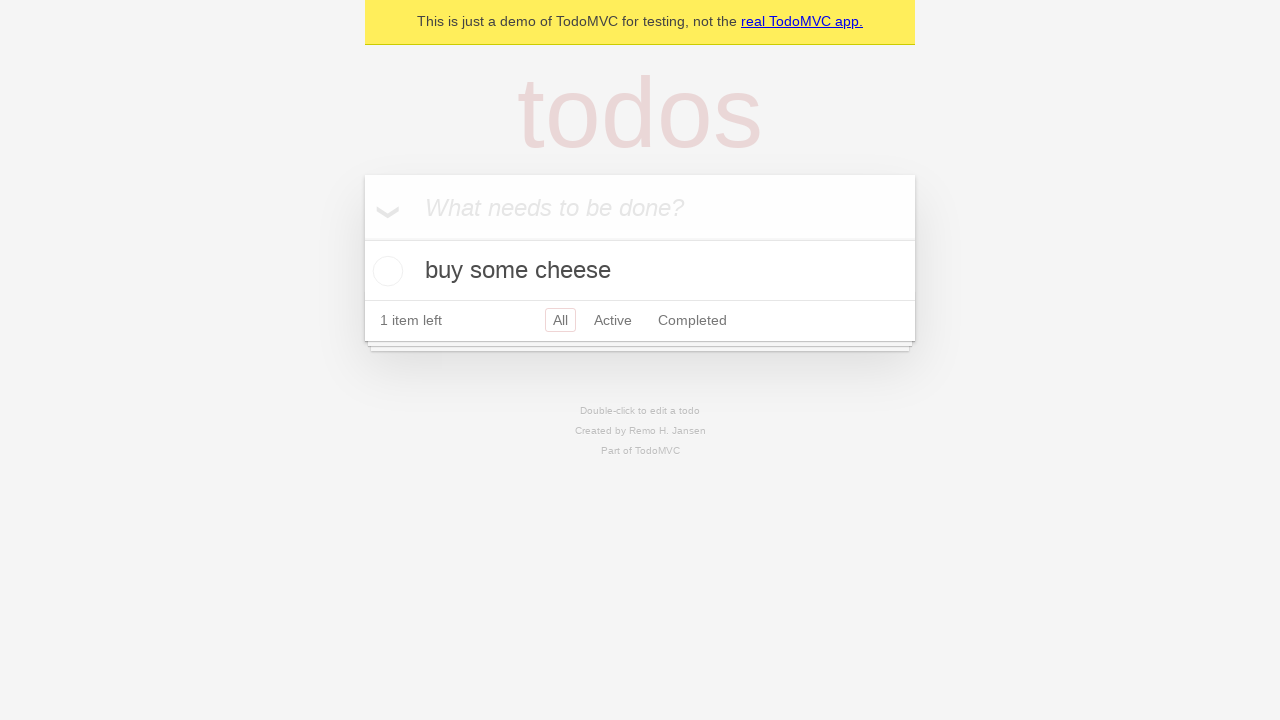

Filled todo input with 'feed the cat' on internal:attr=[placeholder="What needs to be done?"i]
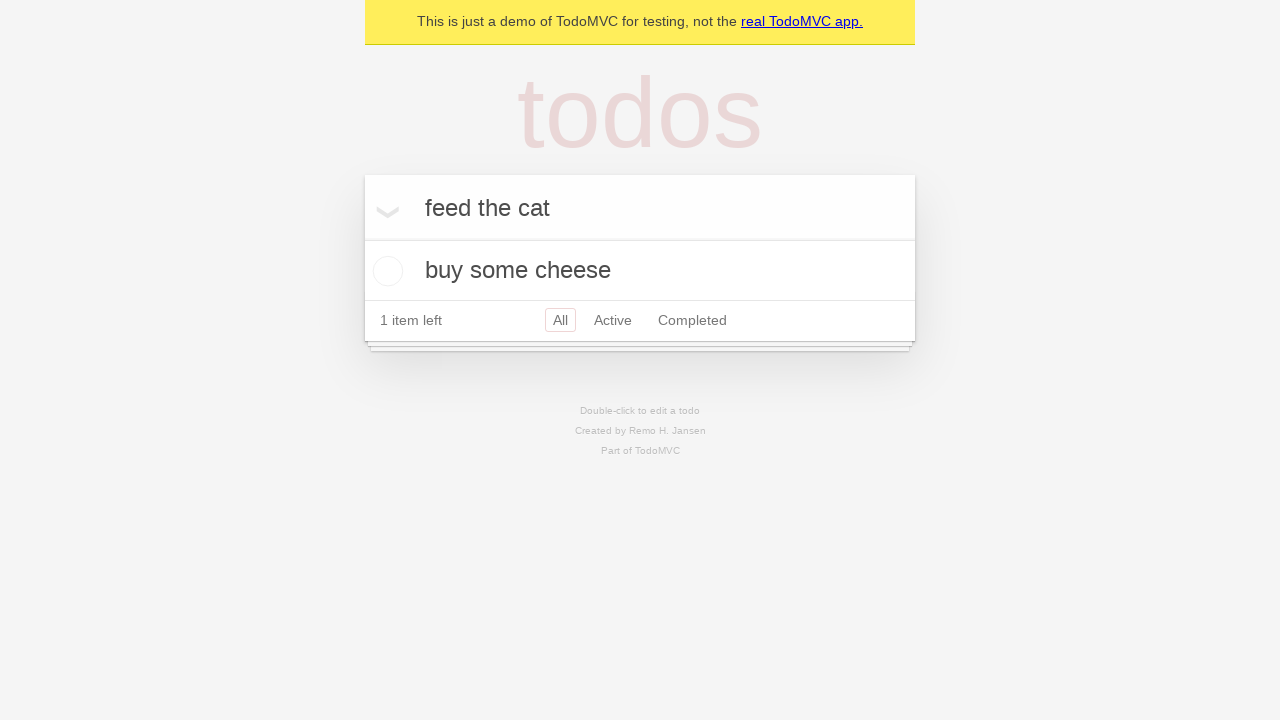

Pressed Enter to add second todo on internal:attr=[placeholder="What needs to be done?"i]
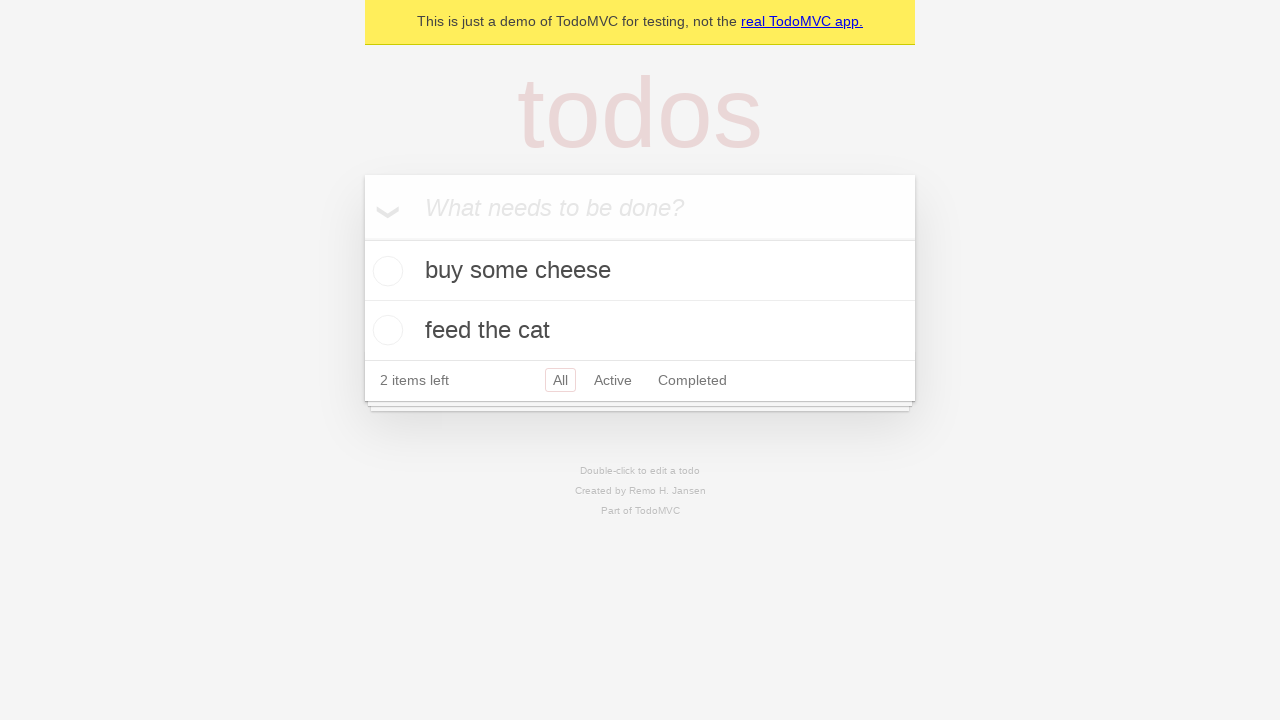

Filled todo input with 'book a doctors appointment' on internal:attr=[placeholder="What needs to be done?"i]
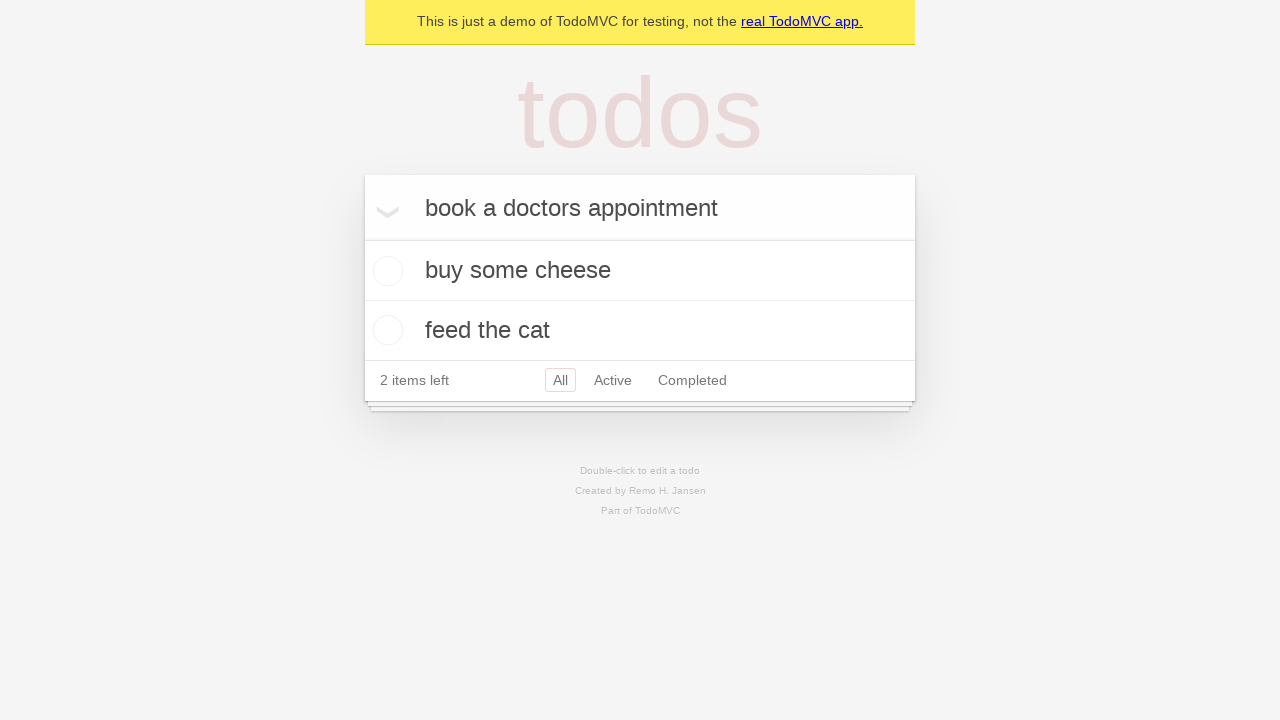

Pressed Enter to add third todo on internal:attr=[placeholder="What needs to be done?"i]
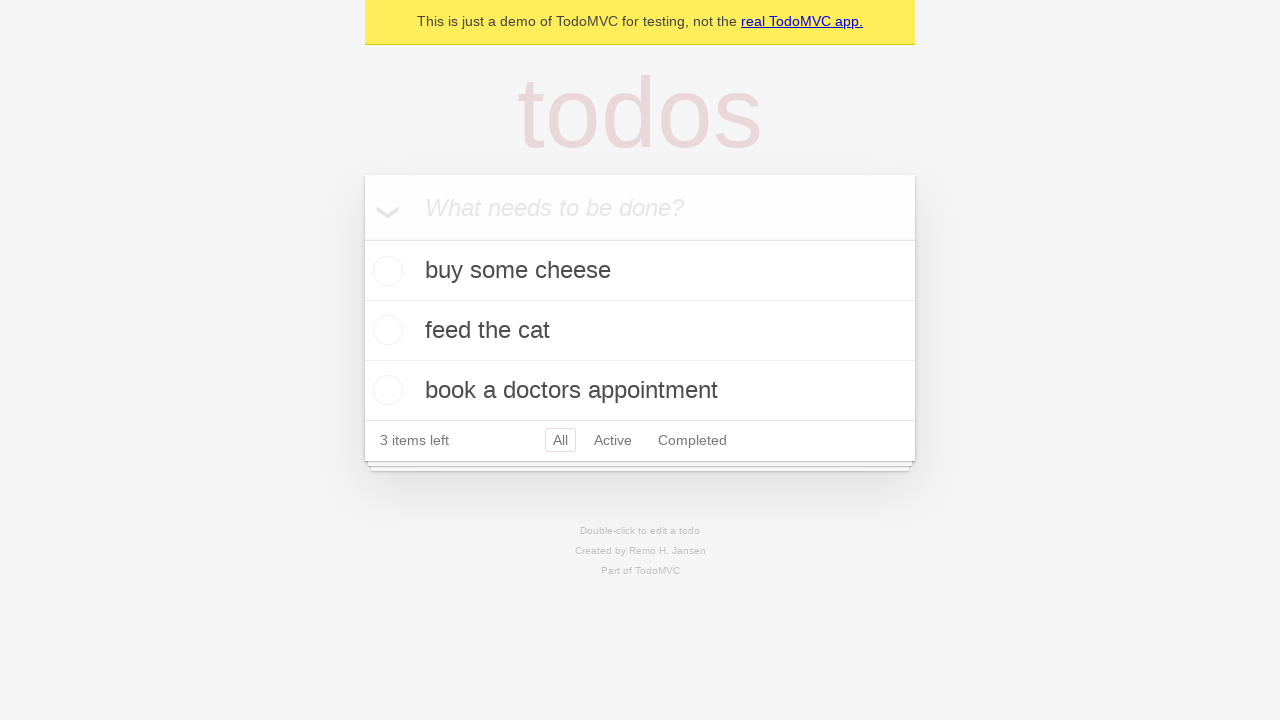

Checked the second todo item (feed the cat) at (385, 330) on internal:testid=[data-testid="todo-item"s] >> nth=1 >> internal:role=checkbox
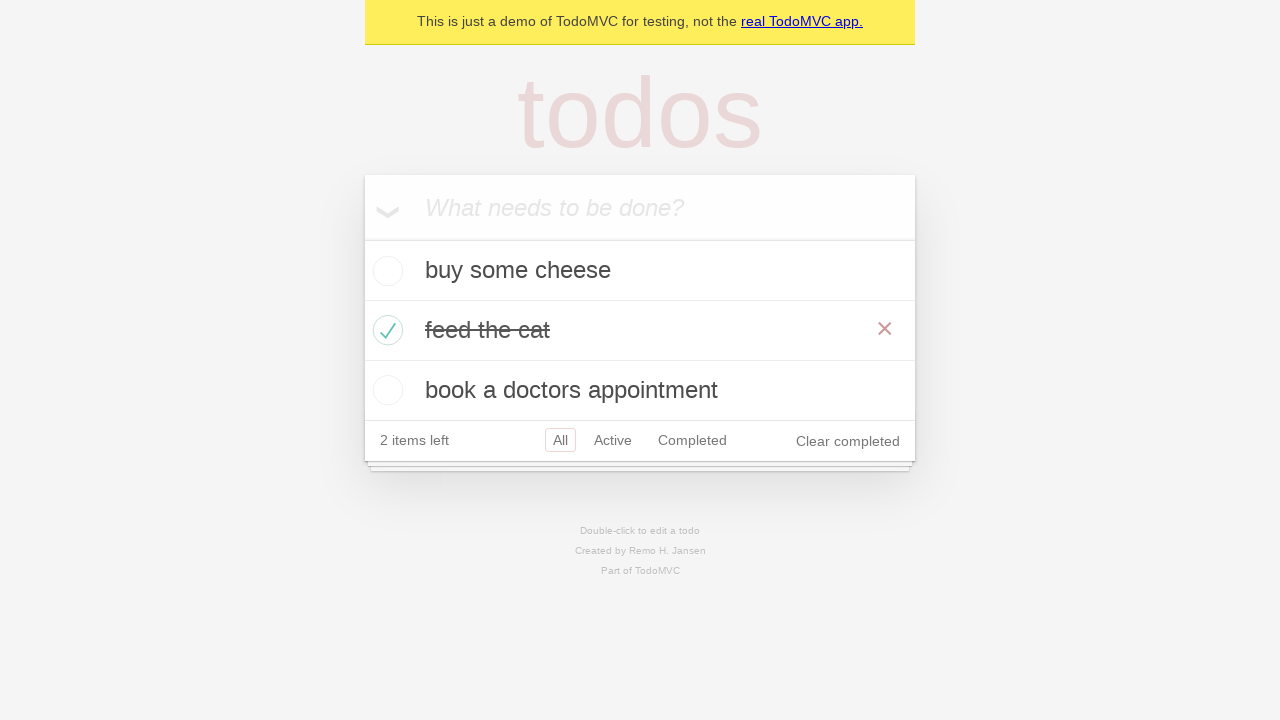

Clicked Completed filter link to display only completed items at (692, 440) on internal:role=link[name="Completed"i]
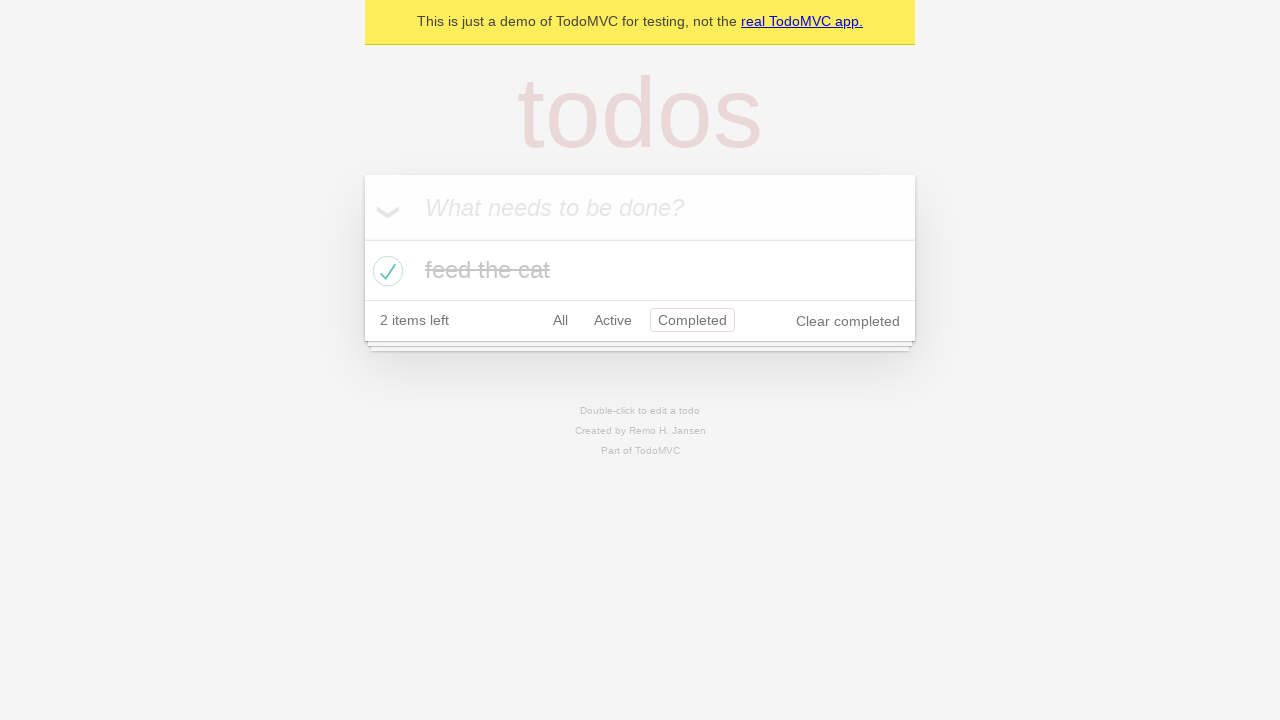

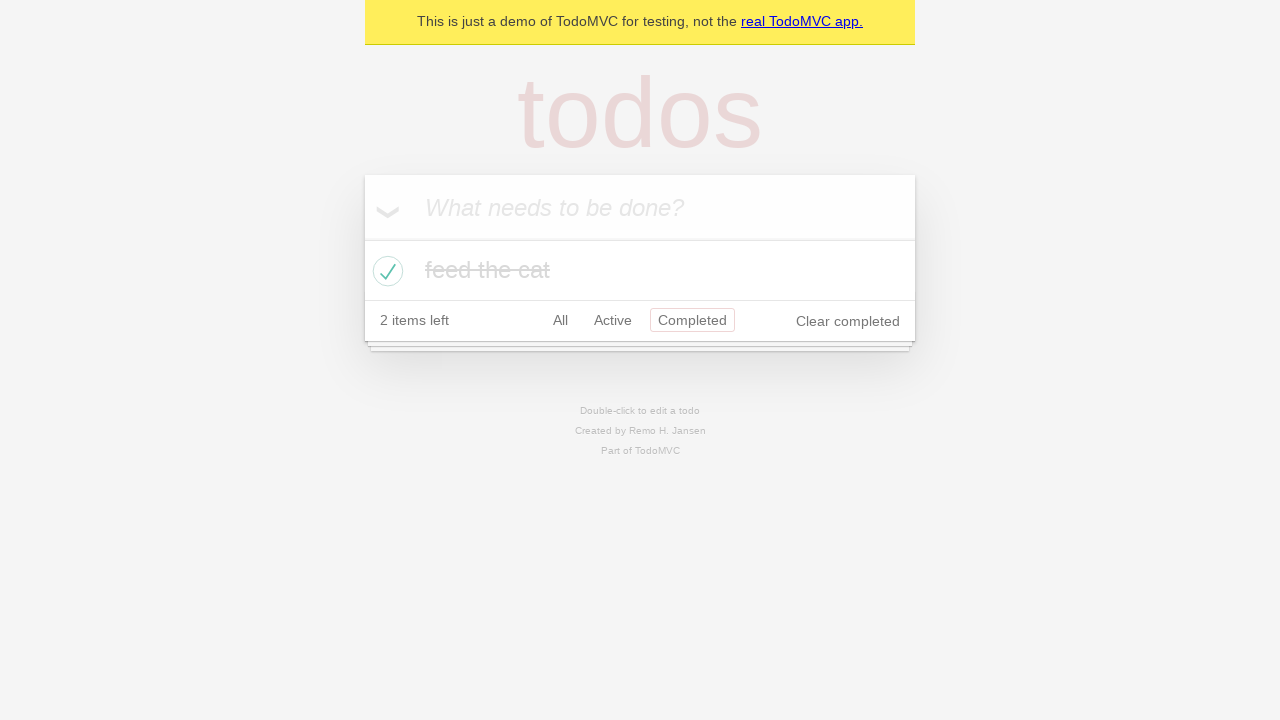